Tests responsive design by resizing the browser viewport to multiple common screen dimensions (desktop, tablet, and mobile sizes) to verify the page renders correctly at different resolutions.

Starting URL: https://www.getcalley.com/calley-call-from-browser/

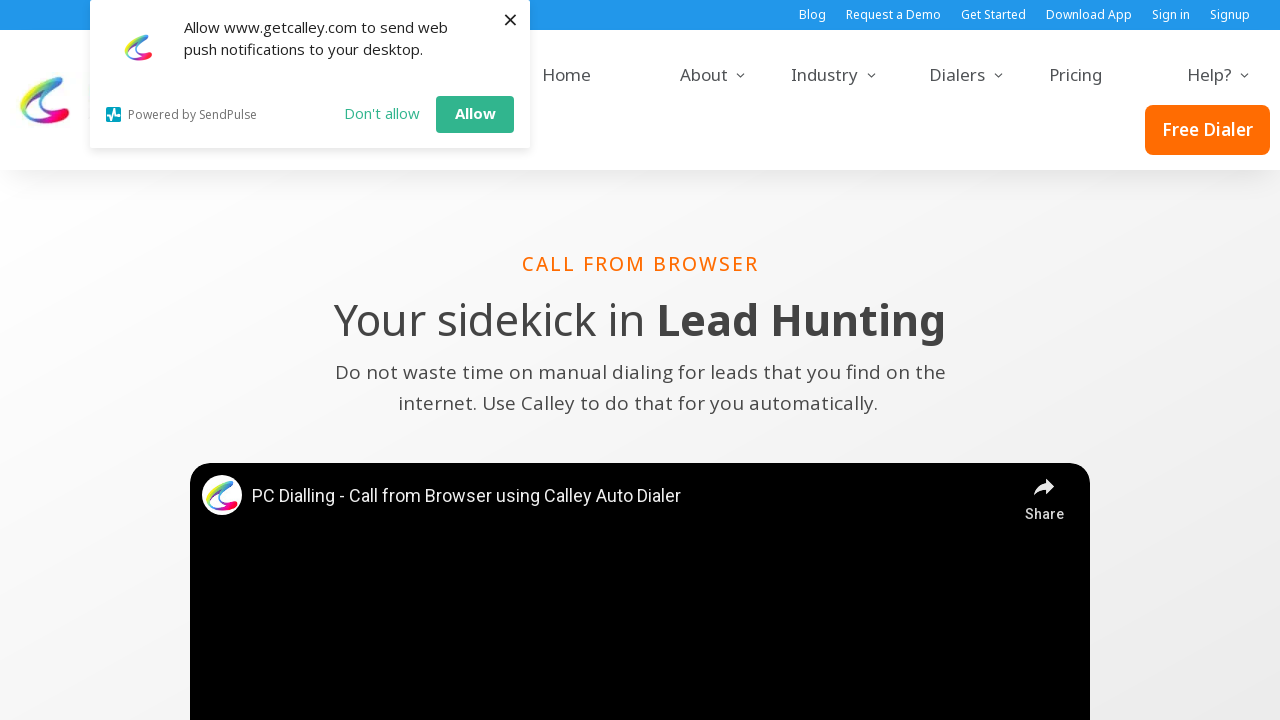

Page loaded (domcontentloaded state)
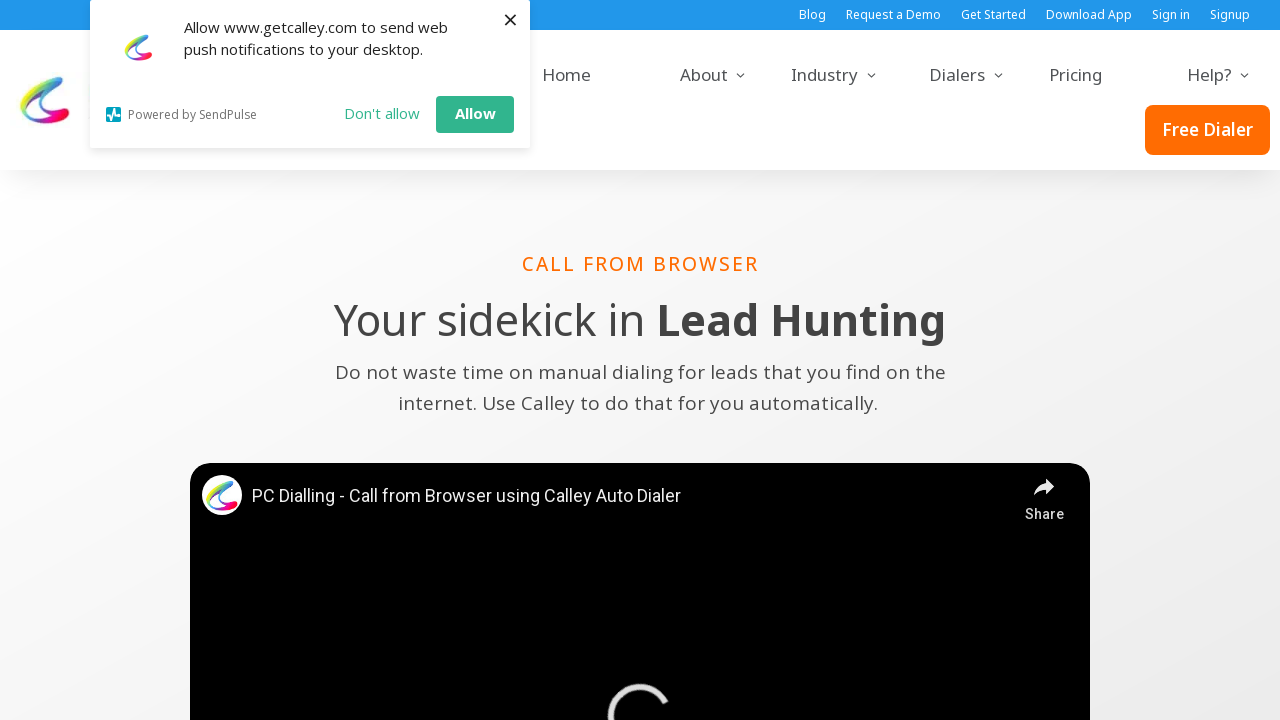

Viewport resized to 1920x1080 (Full HD desktop)
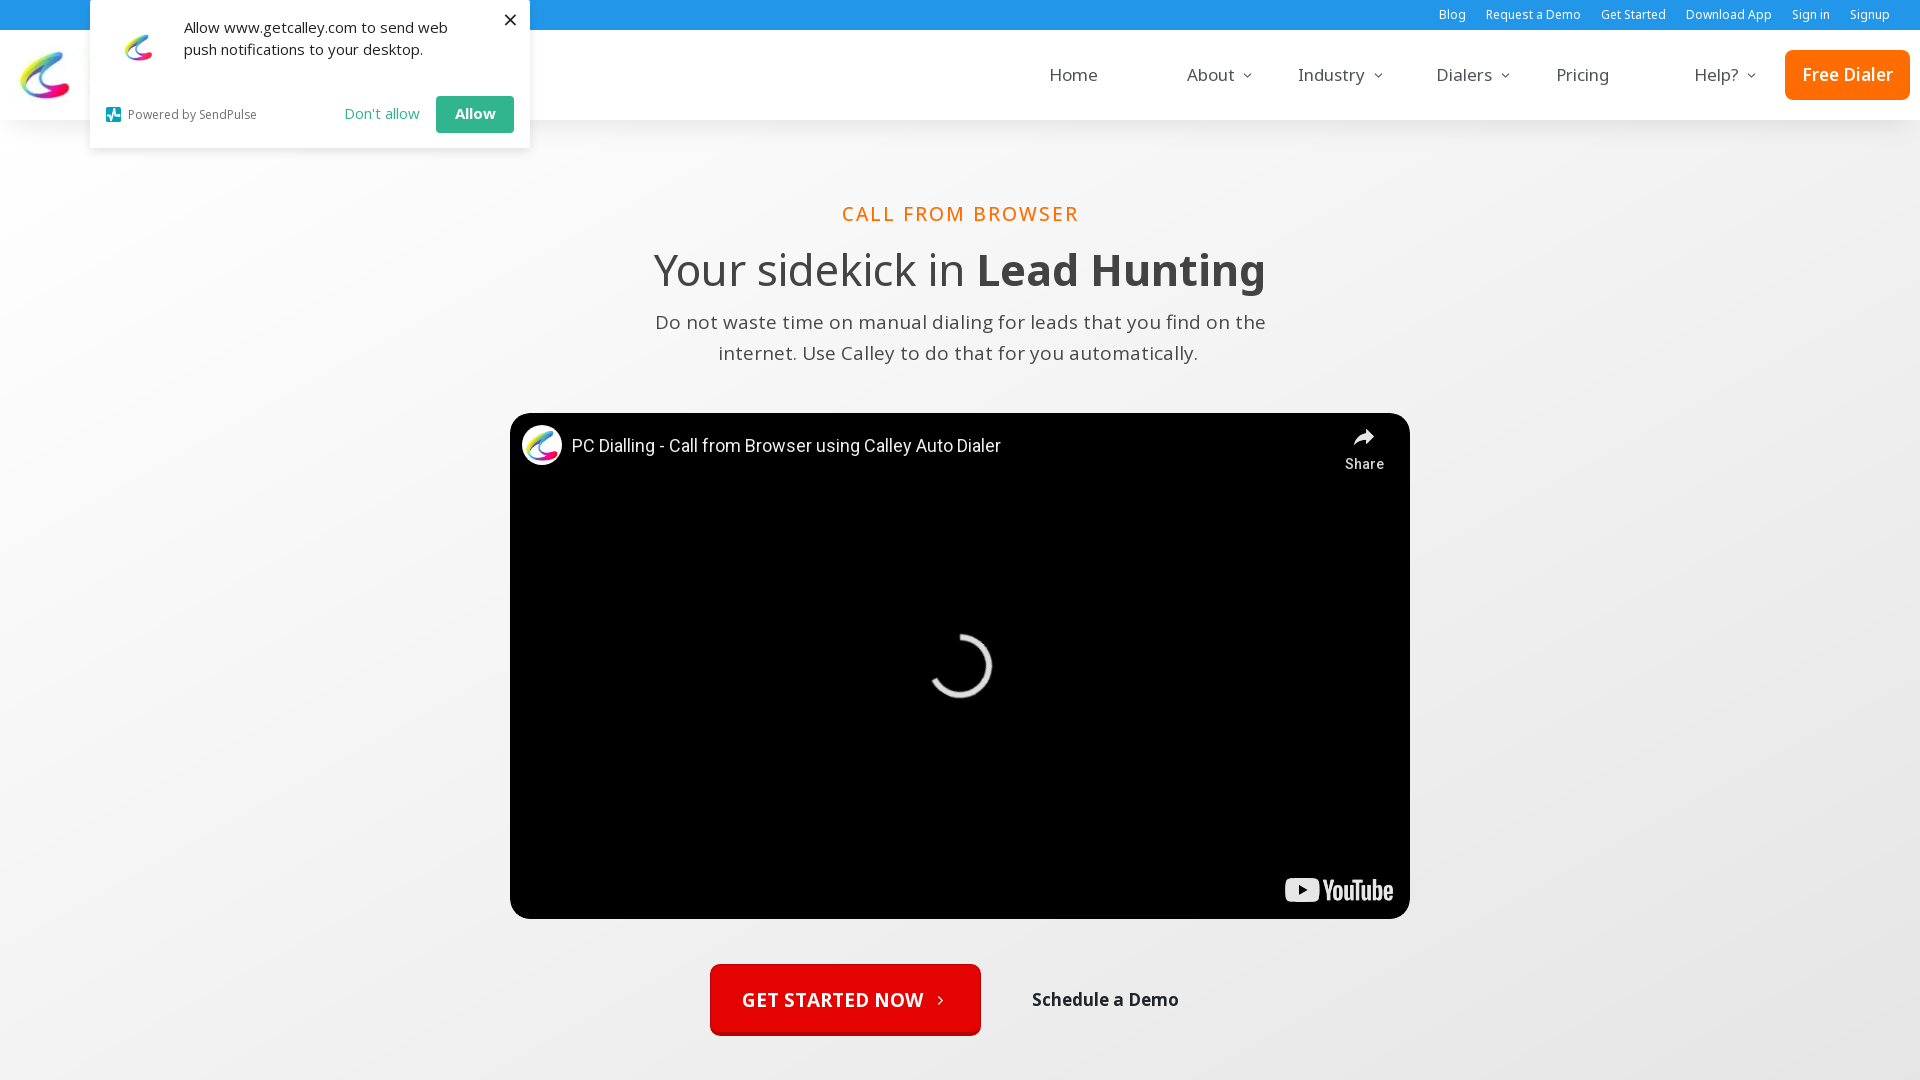

Waited 2 seconds for Full HD desktop layout to render
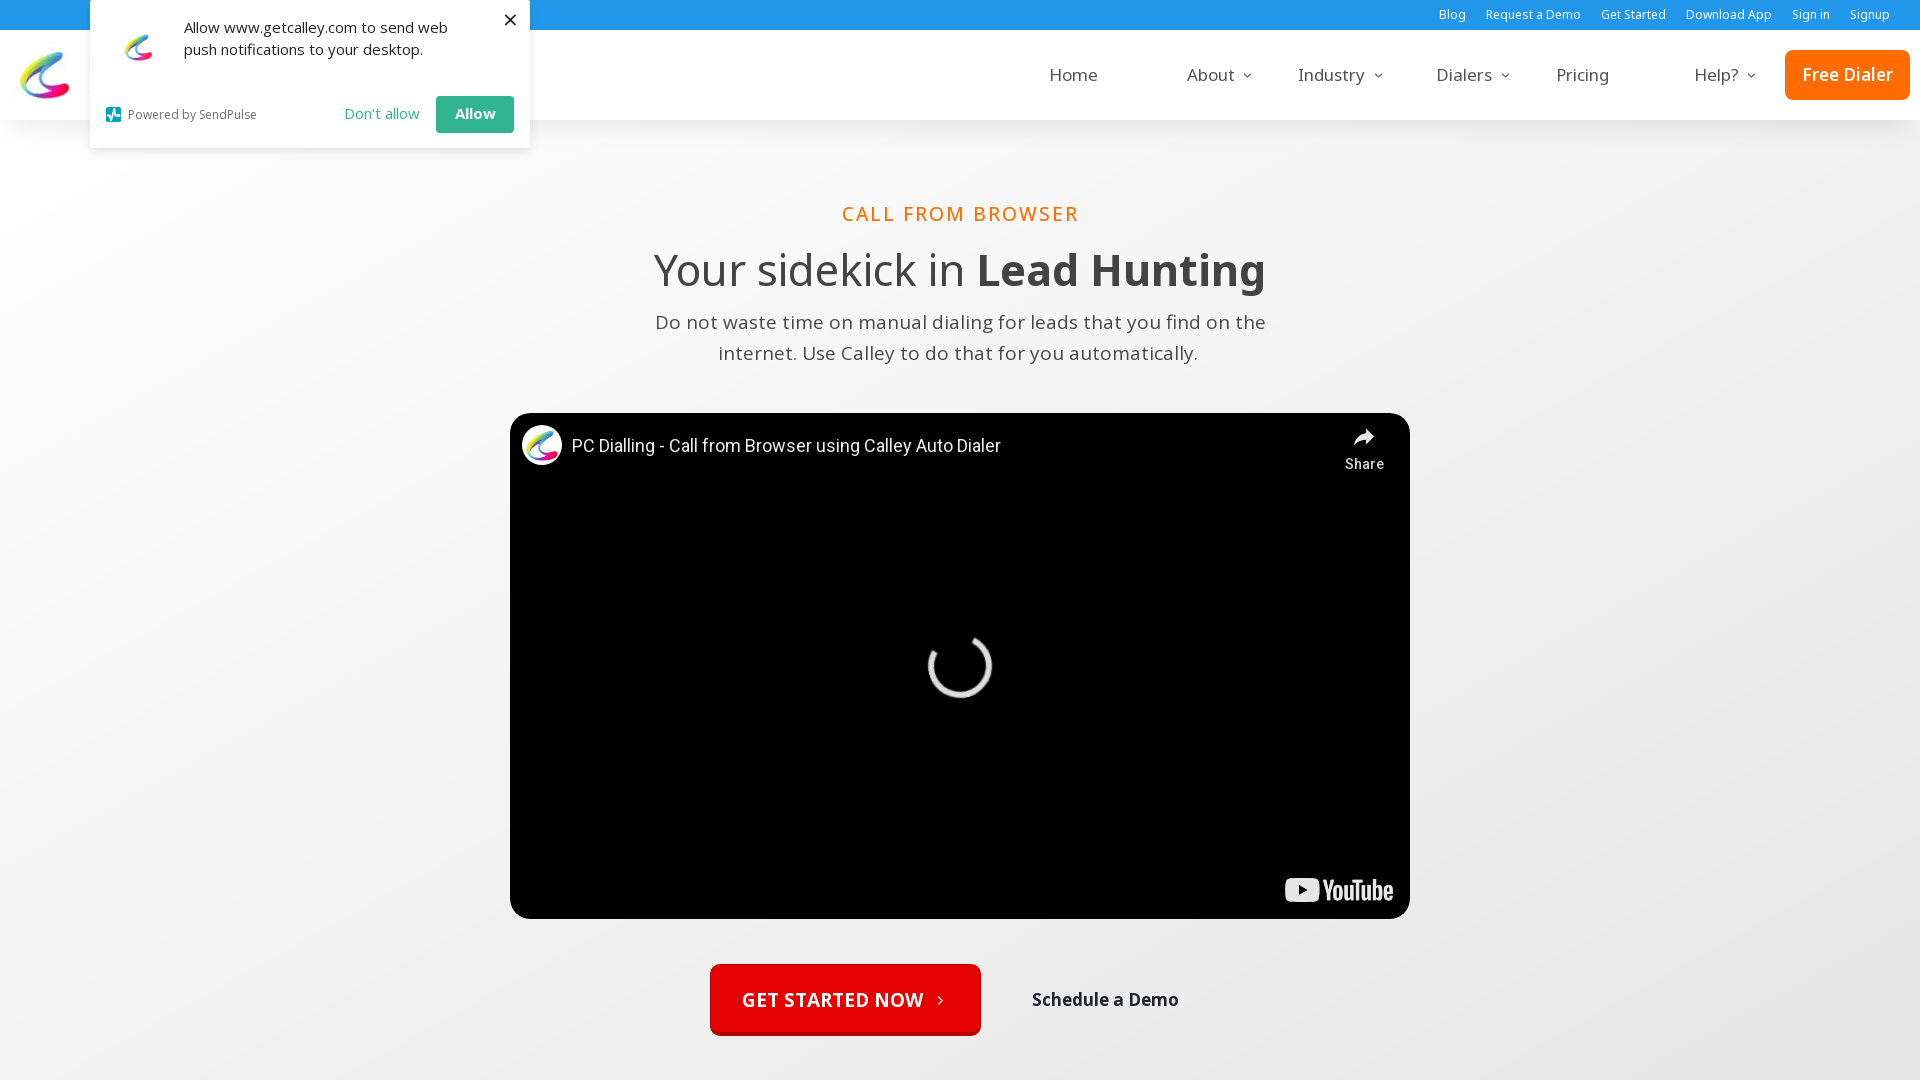

Viewport resized to 1536x864 (laptop)
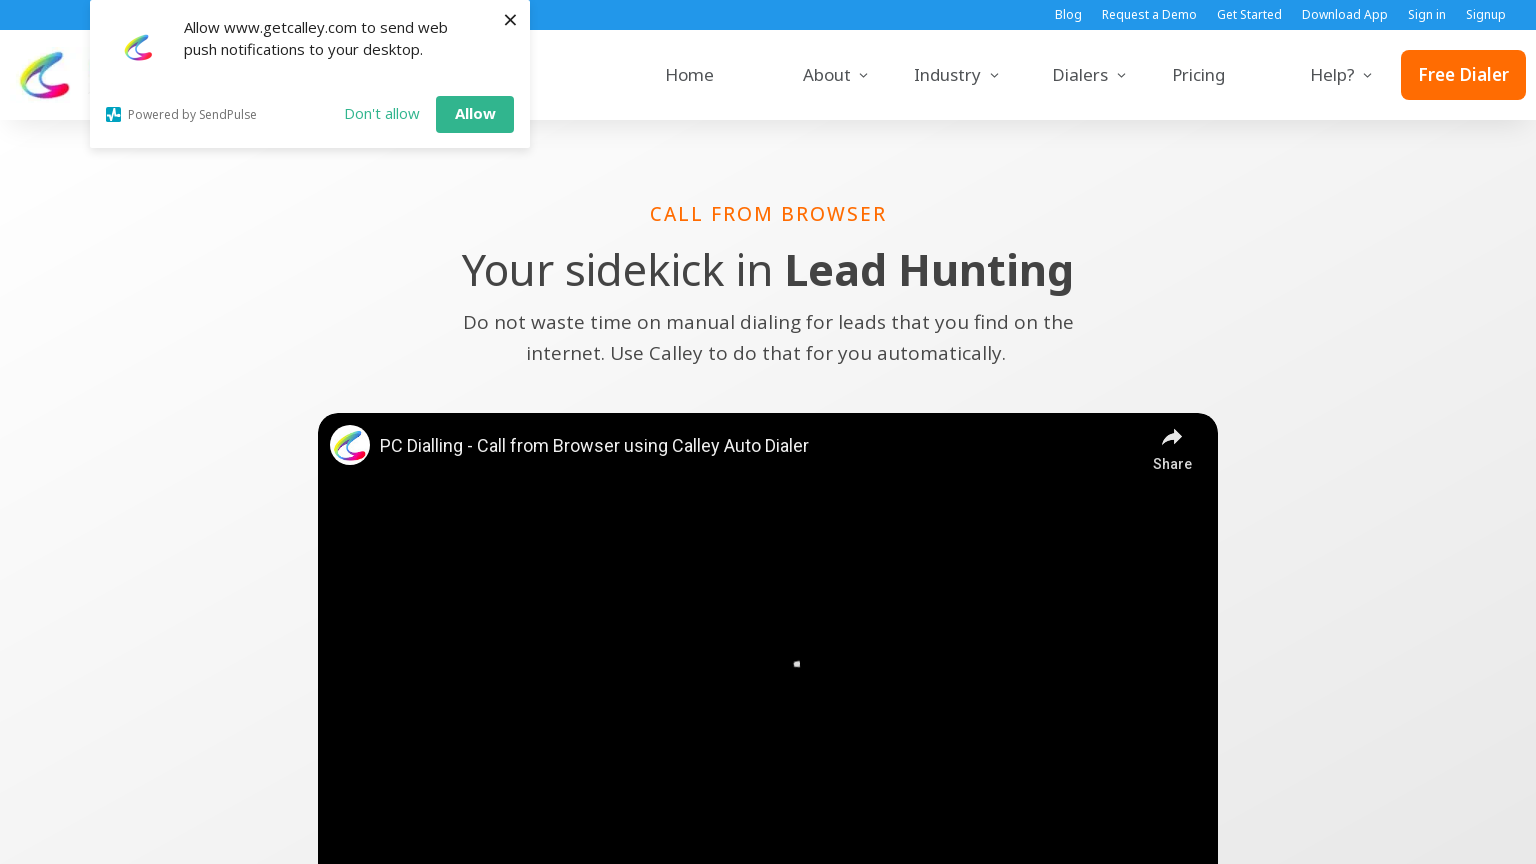

Waited 2 seconds for laptop layout to render
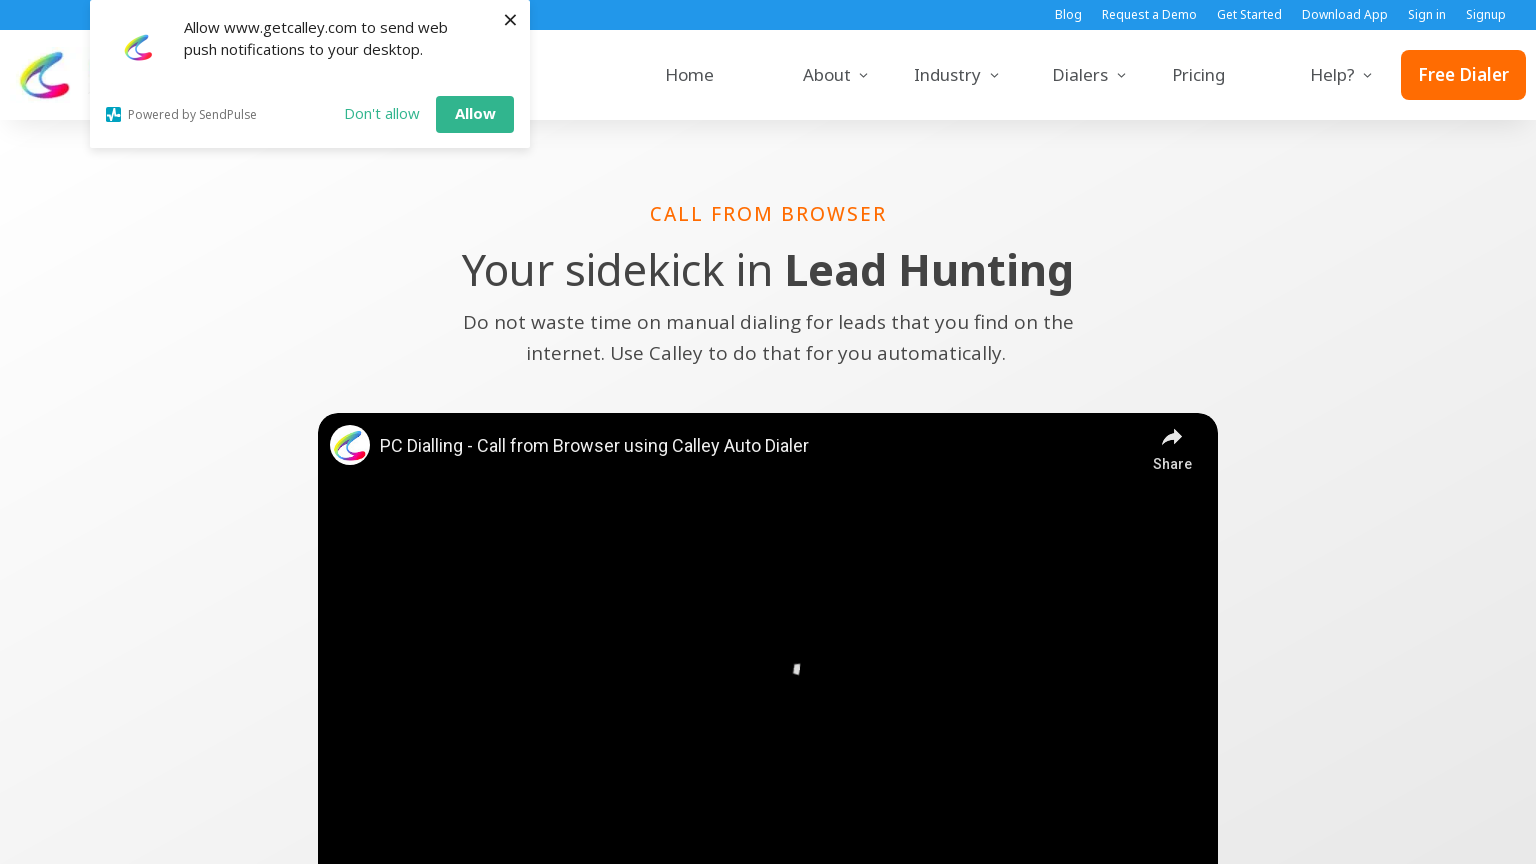

Viewport resized to 1366x768 (common laptop)
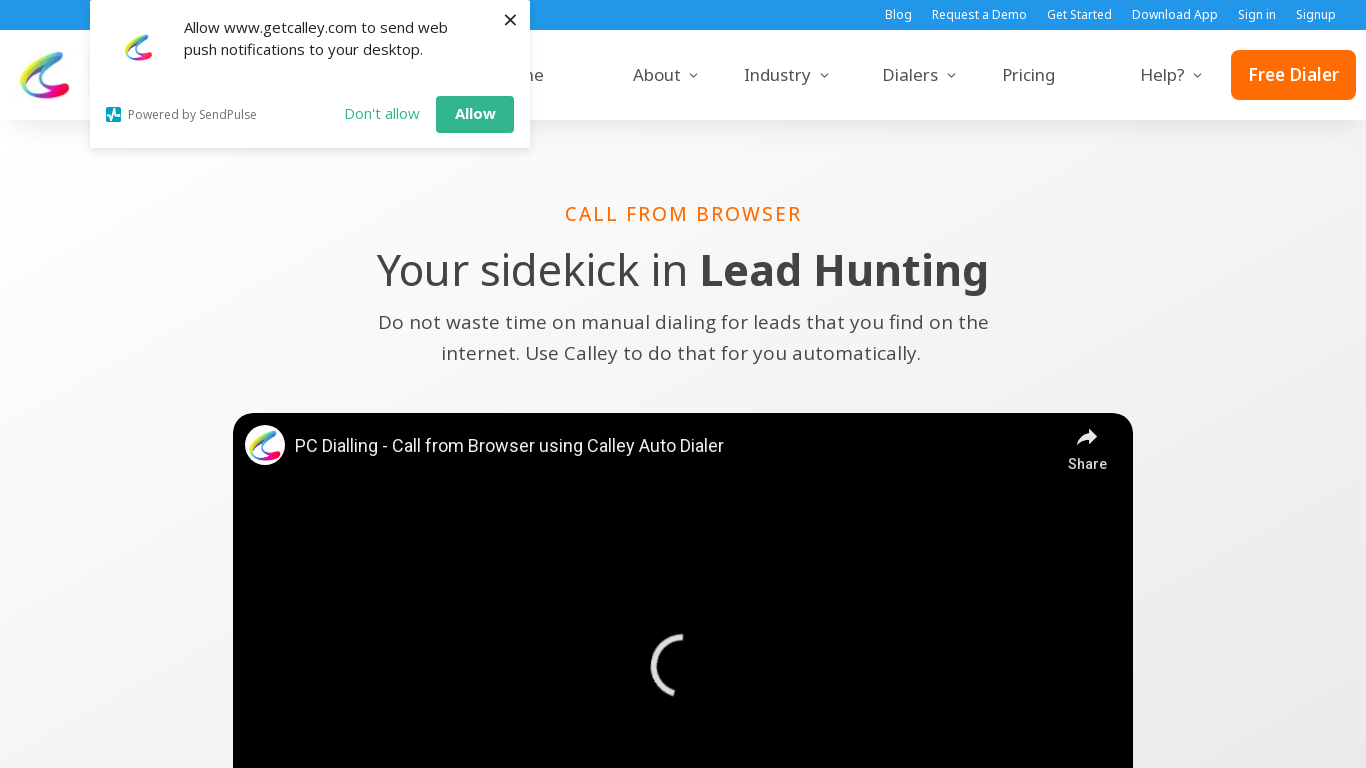

Waited 2 seconds for common laptop layout to render
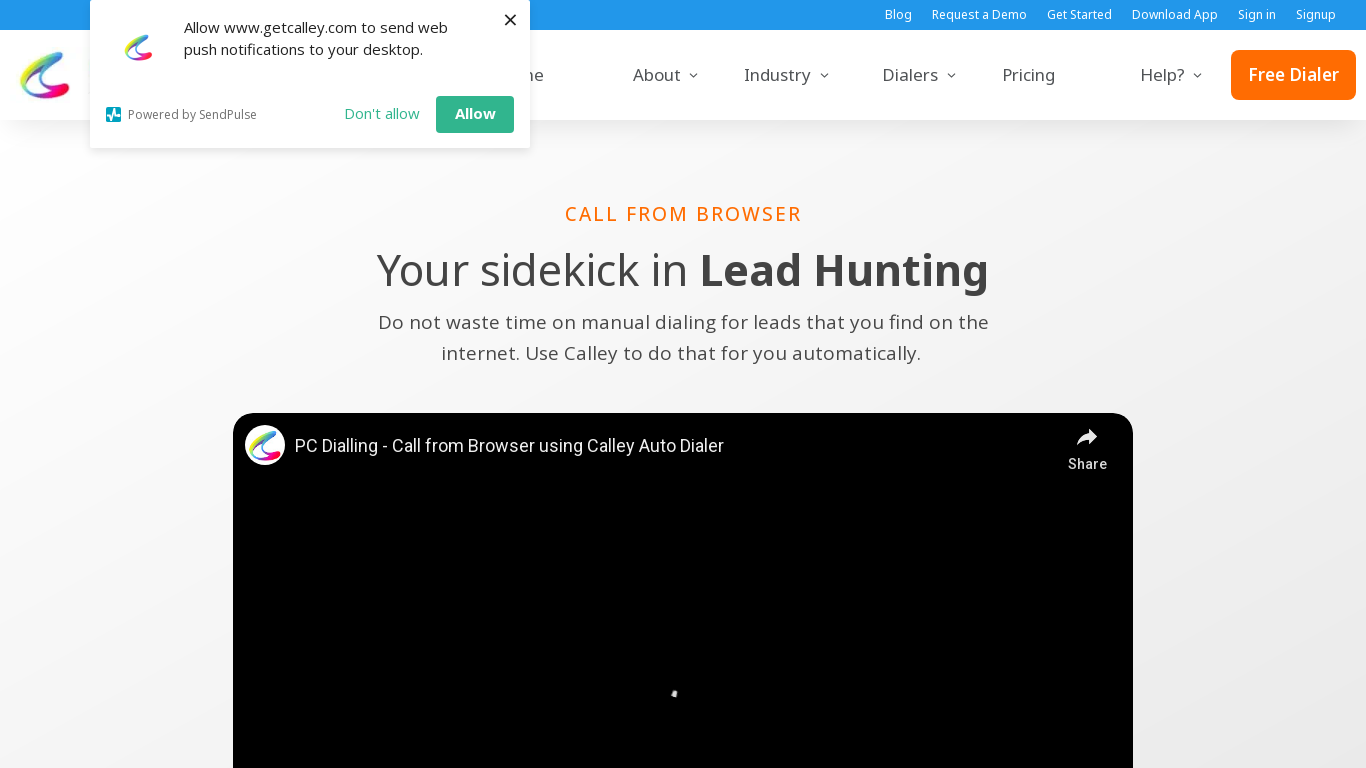

Viewport resized to 360x640 (mobile portrait)
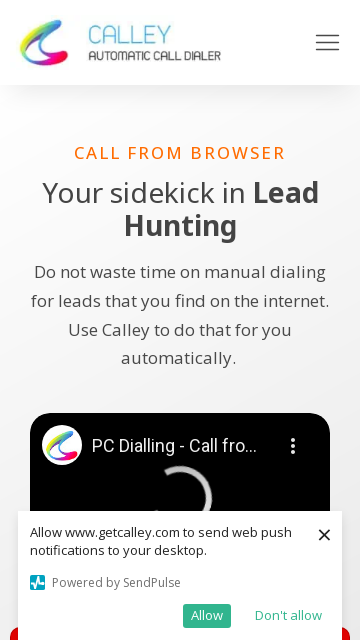

Waited 2 seconds for mobile portrait layout to render
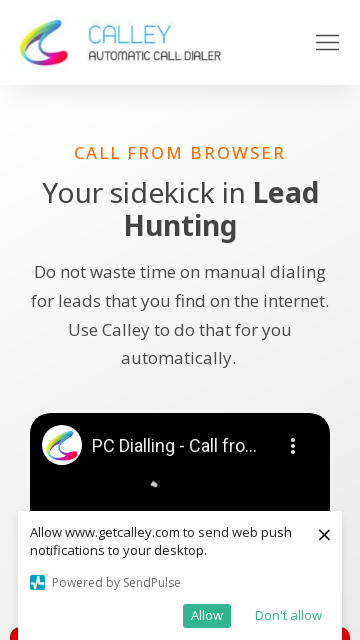

Viewport resized to 414x896 (iPhone XR/11)
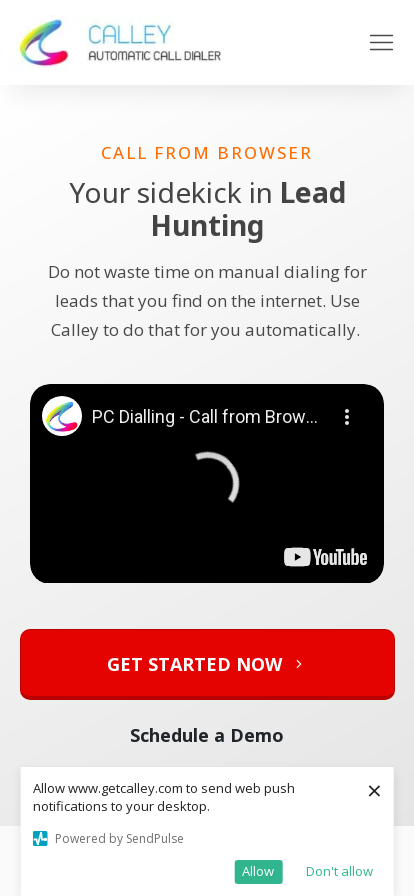

Waited 2 seconds for iPhone XR/11 layout to render
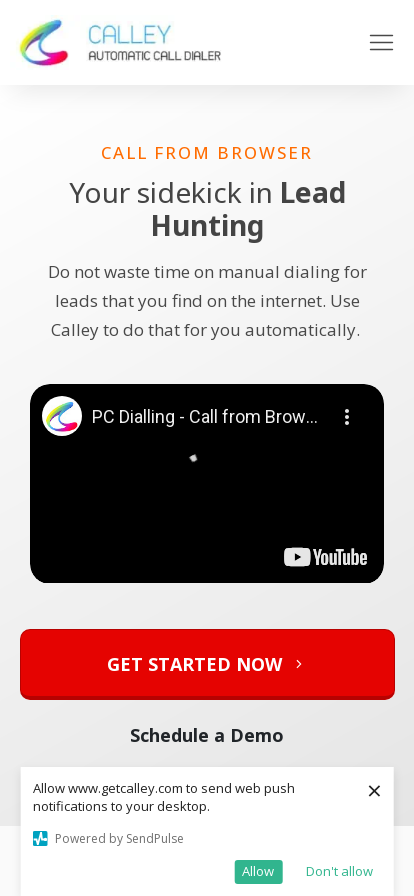

Viewport resized to 375x667 (iPhone 6/7/8)
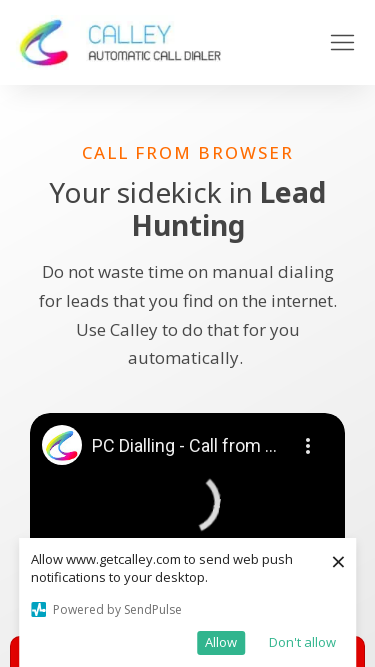

Waited 2 seconds for iPhone 6/7/8 layout to render
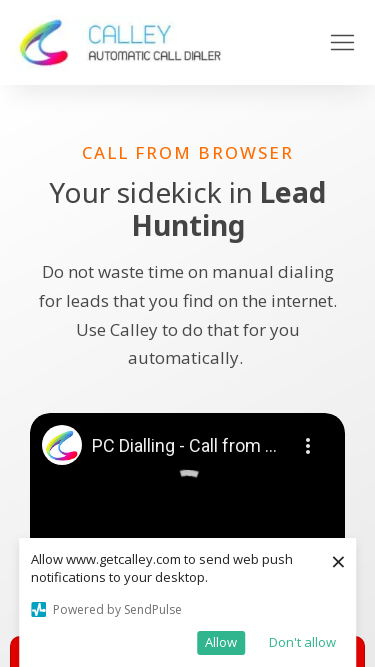

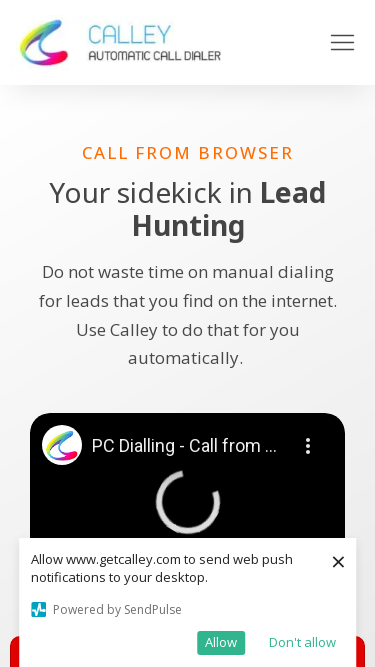